Tests that there are exactly 10 programming languages whose names start with a number in the Browse Languages section

Starting URL: http://www.99-bottles-of-beer.net/

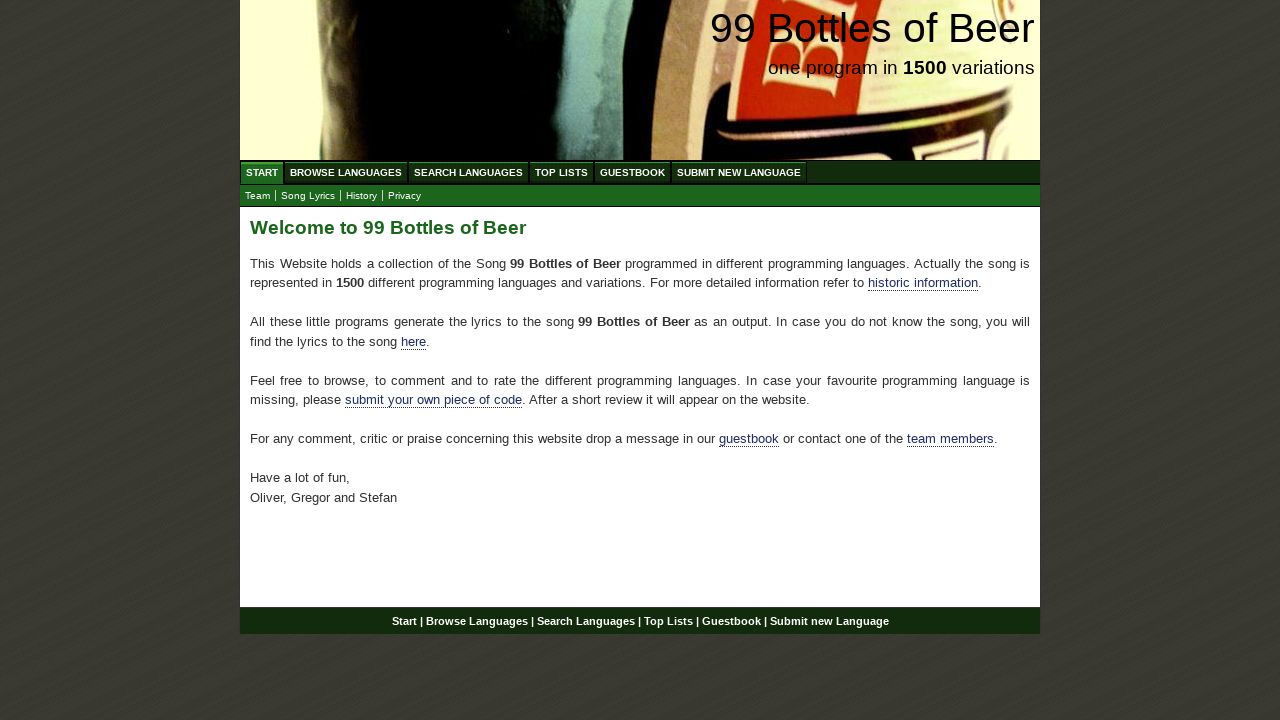

Clicked on Browse Languages menu at (346, 172) on a[href='/abc.html']
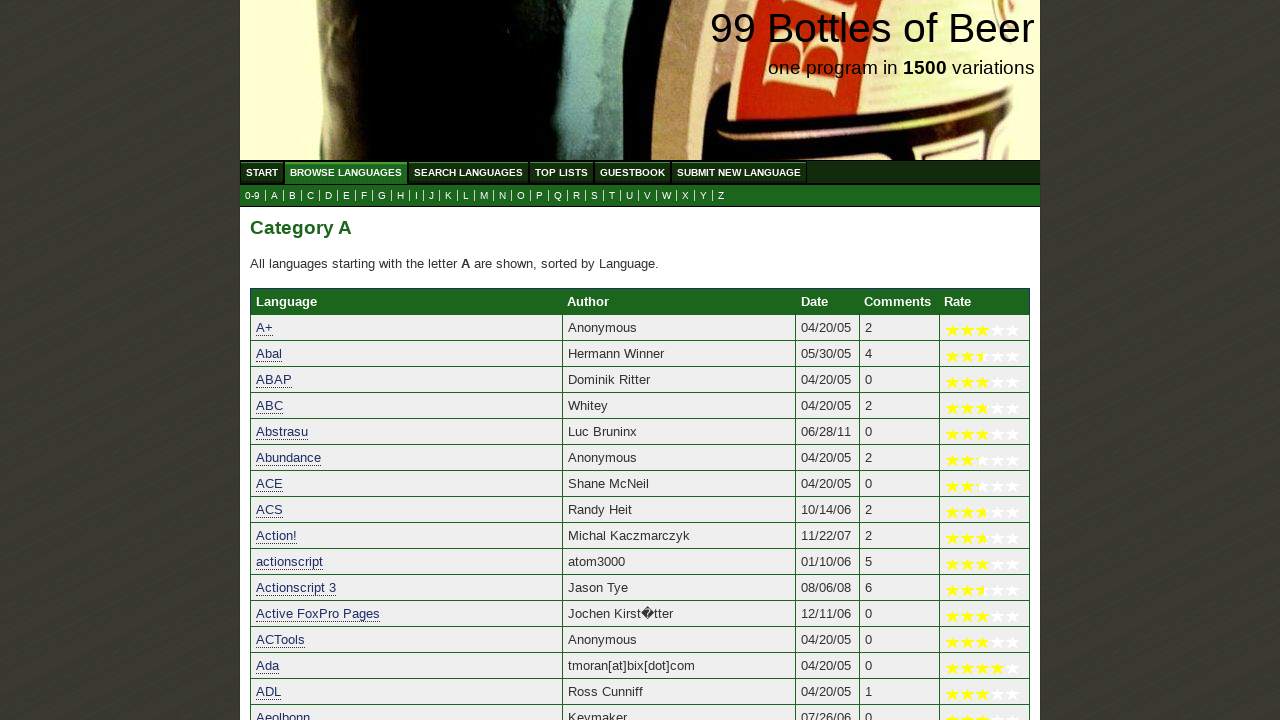

Clicked on 0-9 submenu to view languages starting with numbers at (252, 196) on a[href='0.html']
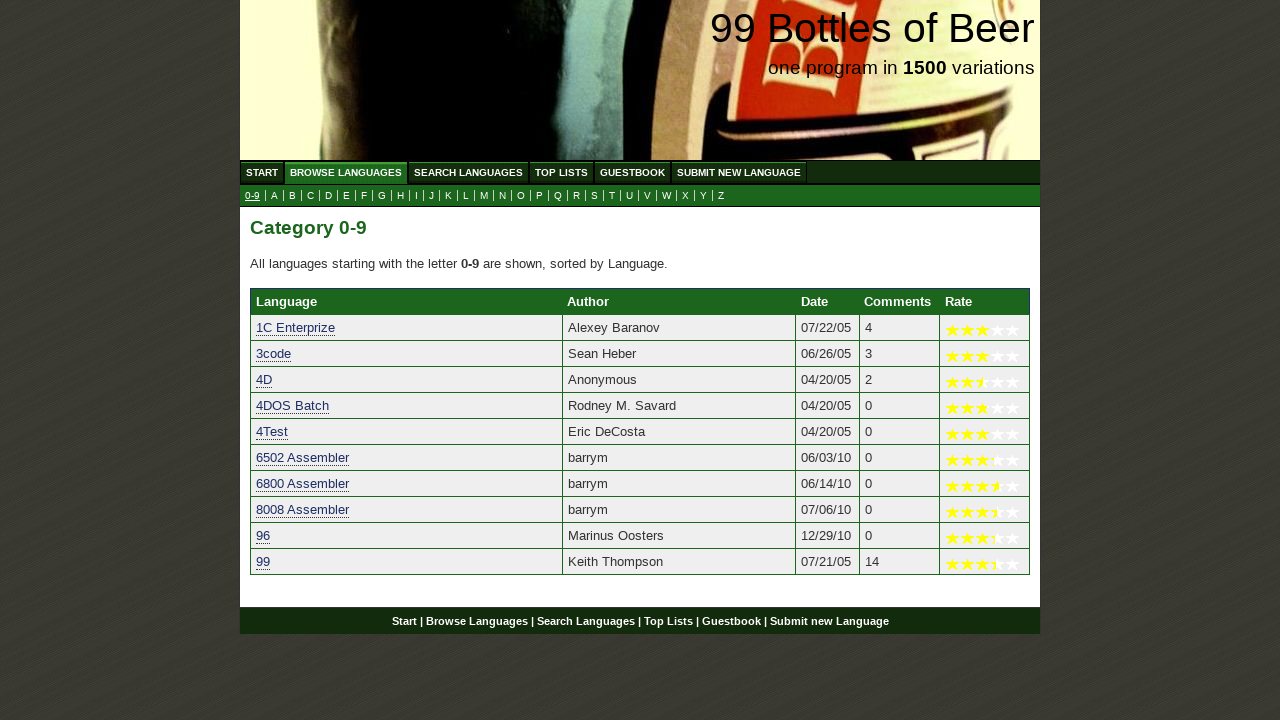

Language rows loaded successfully
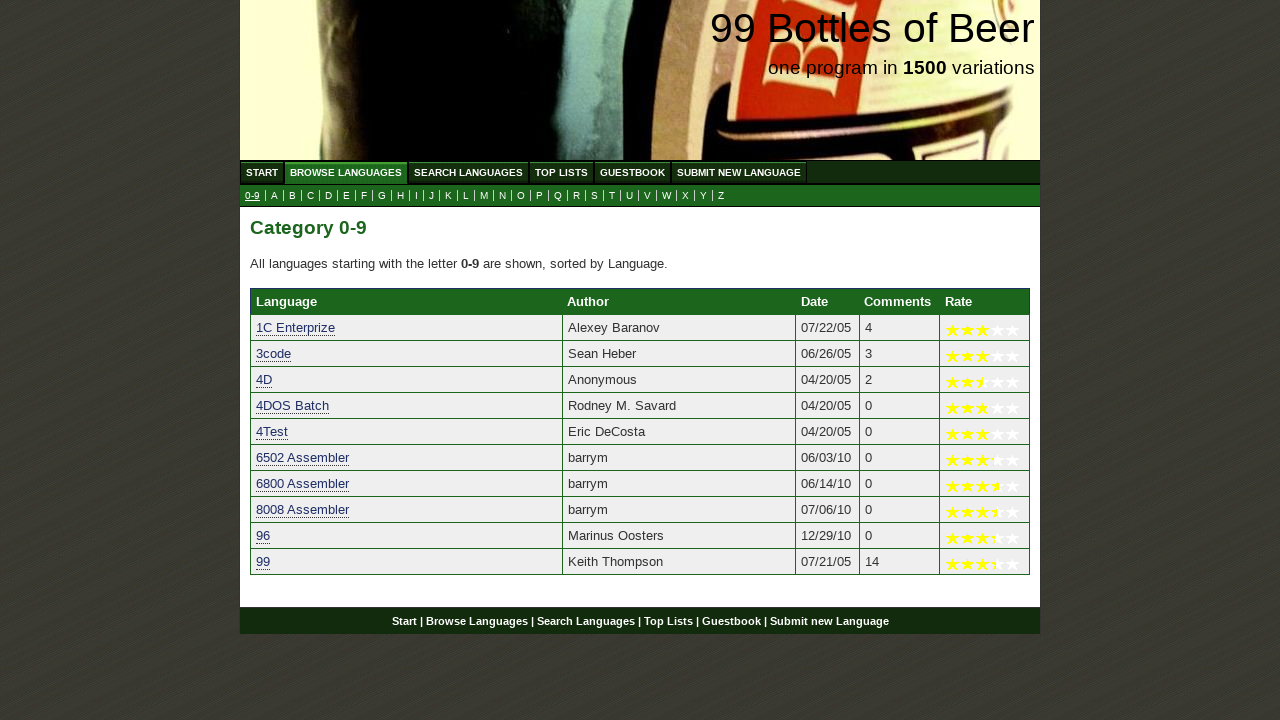

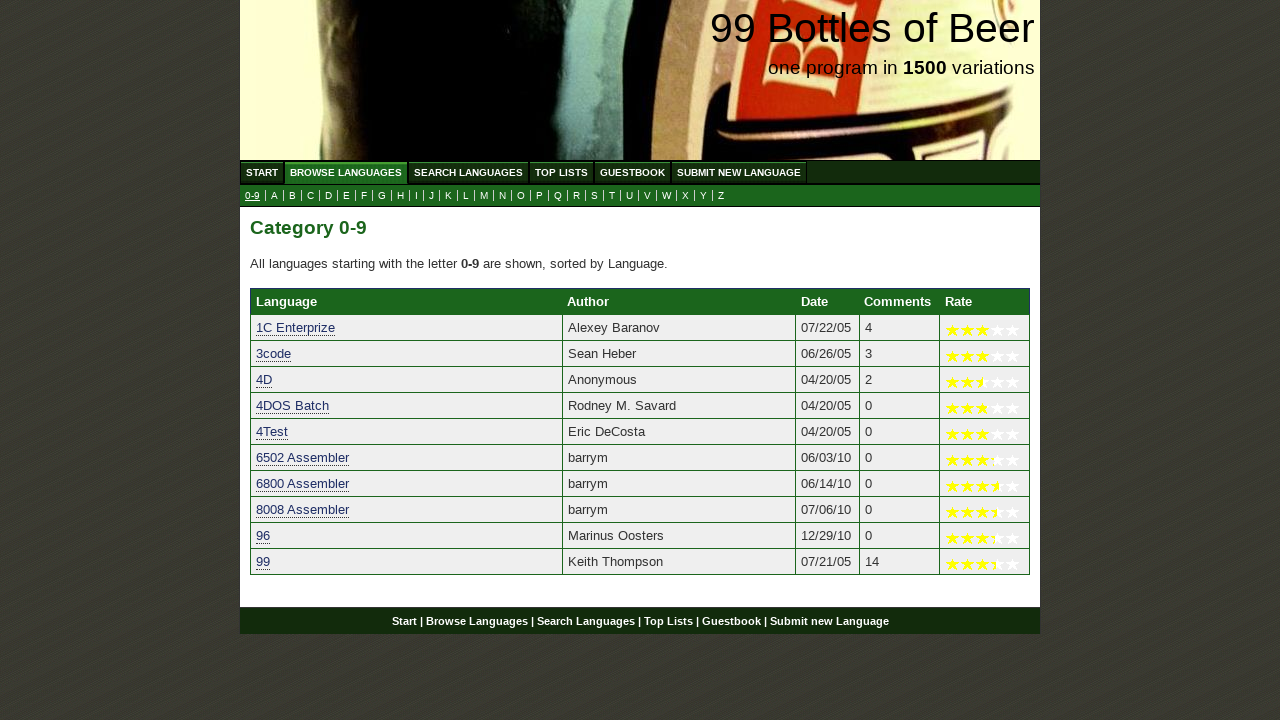